Tests the user registration flow on ParaBank by navigating to the registration page and filling out all required fields including personal information, address, and account credentials, then submitting the form.

Starting URL: https://parabank.parasoft.com/

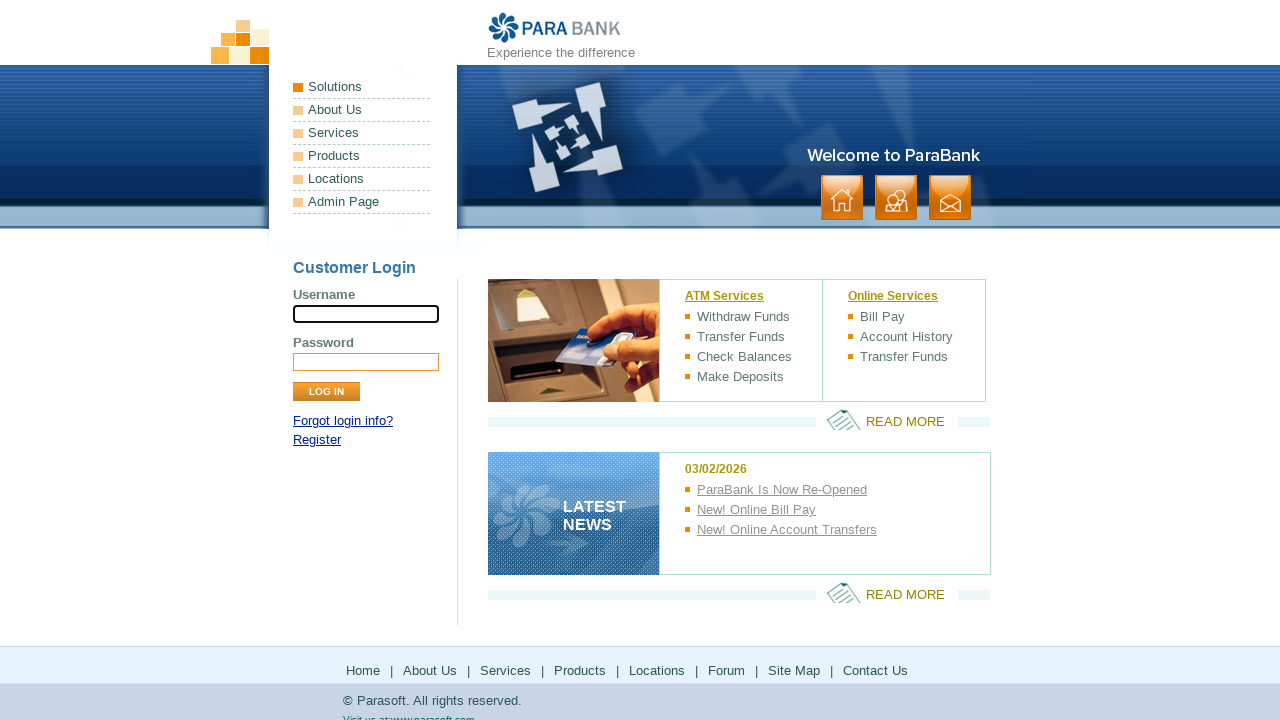

Clicked Register link to navigate to registration page at (317, 440) on a[href='register.htm']
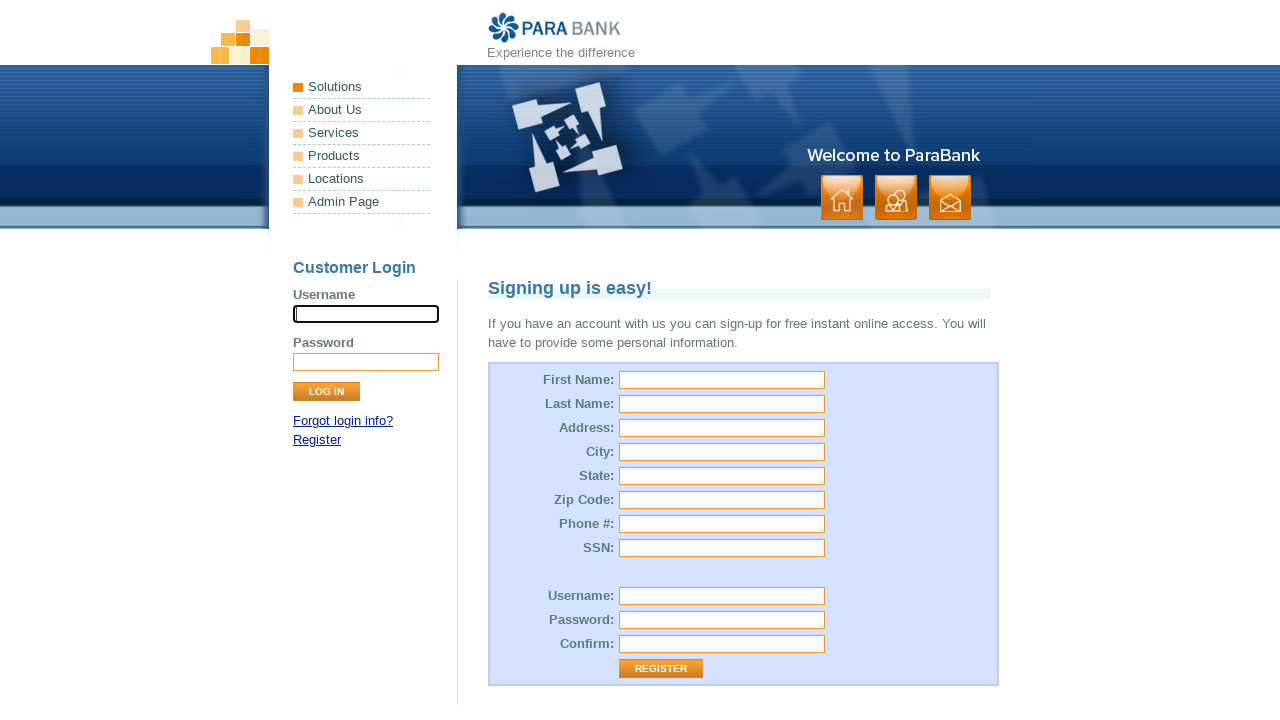

Filled first name field with 'Marcus' on input[name='customer.firstName']
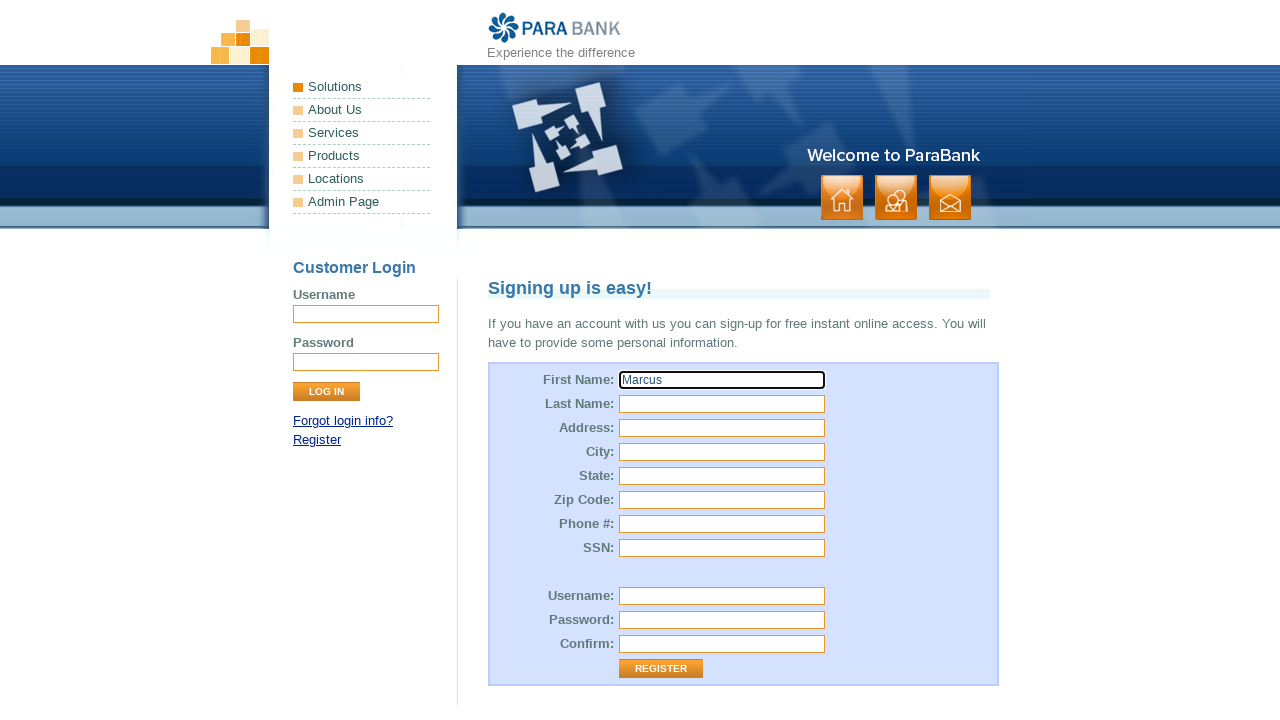

Filled last name field with 'Thompson' on input[name='customer.lastName']
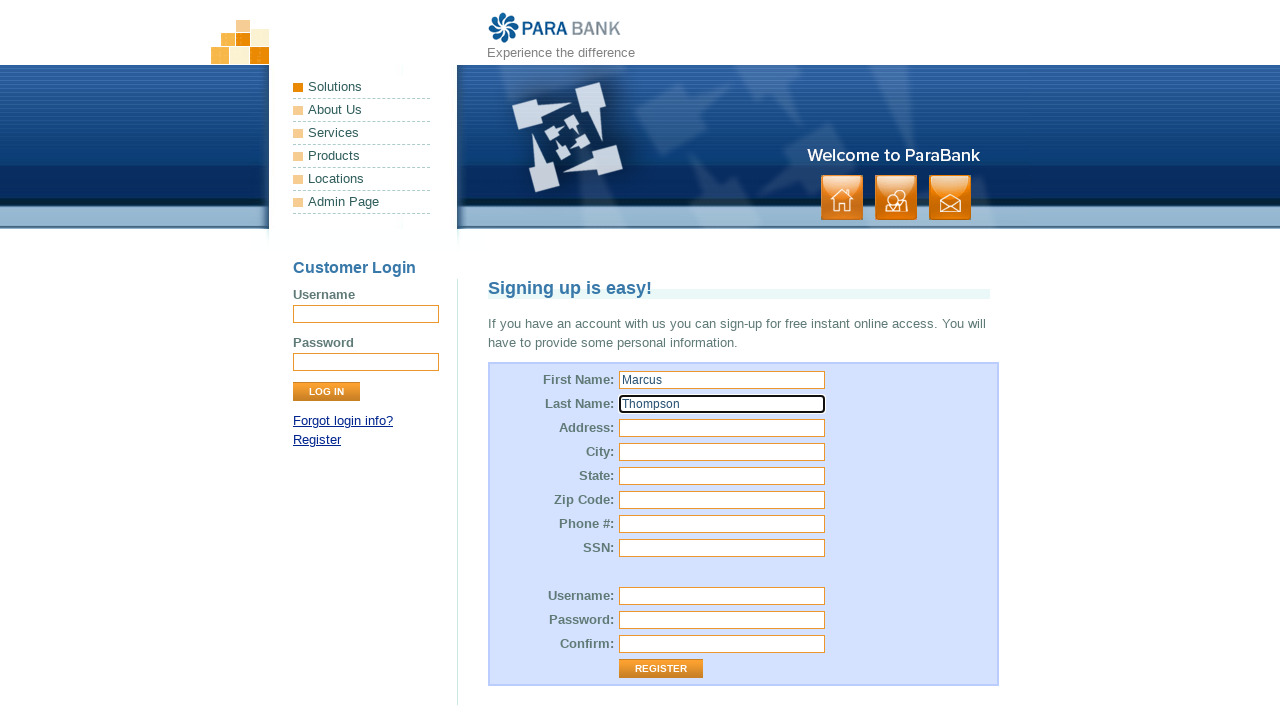

Filled street address field with '742 Maple Avenue' on input[name='customer.address.street']
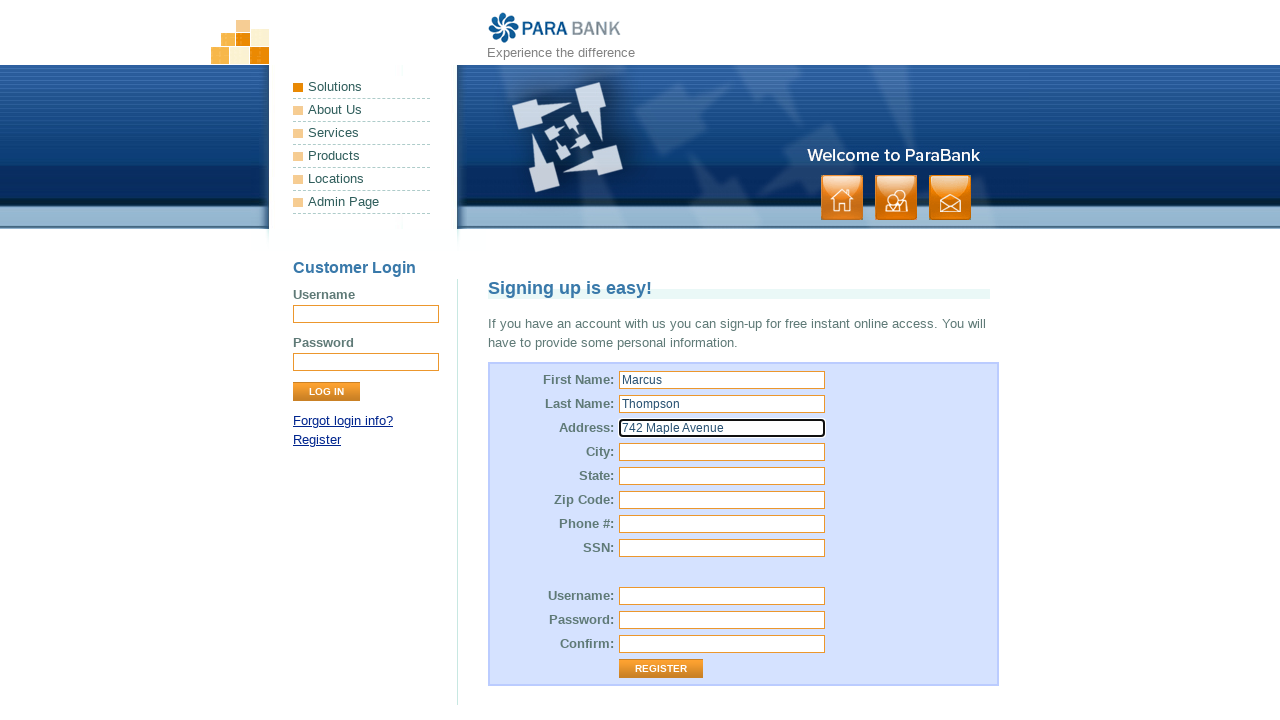

Filled city field with 'Portland' on input[name='customer.address.city']
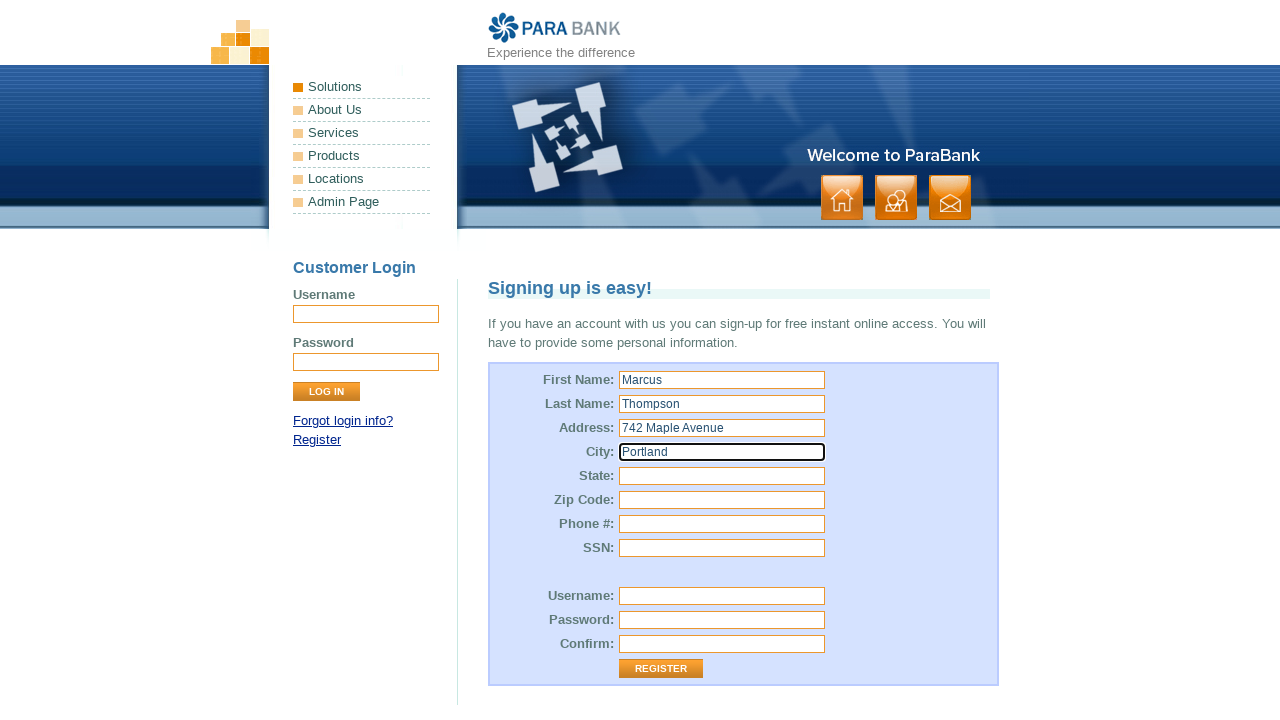

Filled state field with 'Oregon' on input[name='customer.address.state']
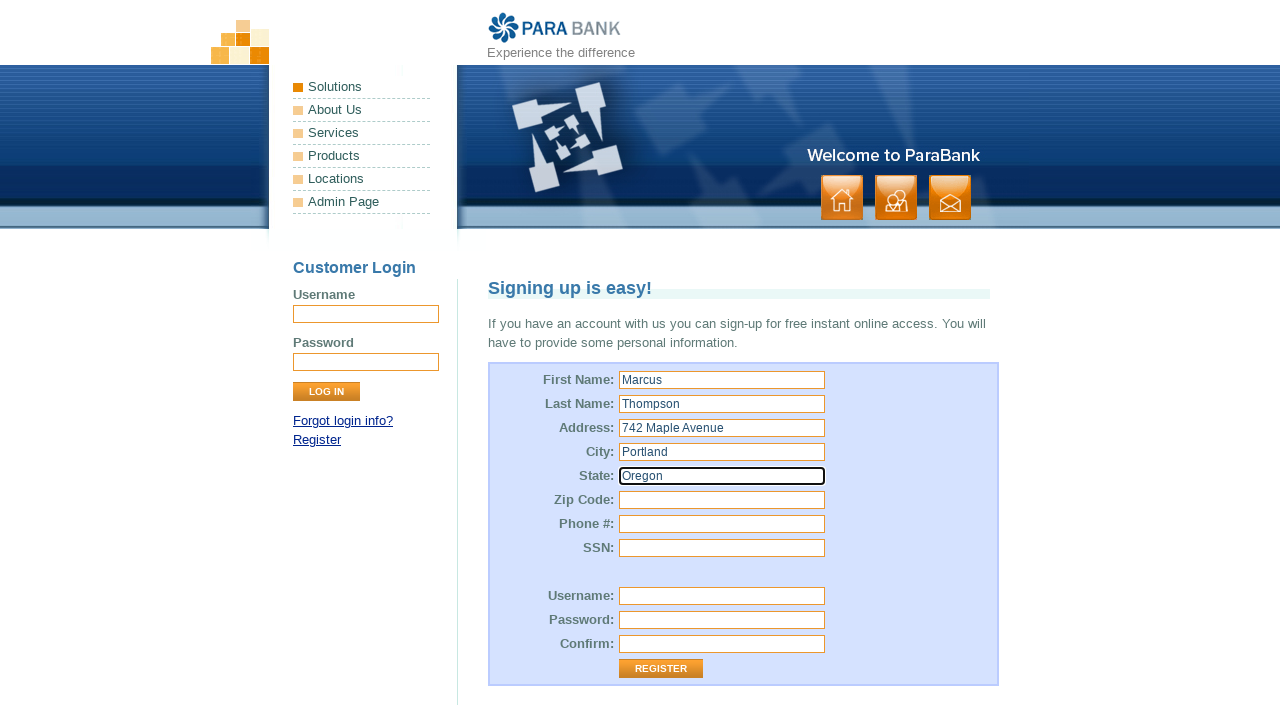

Filled zip code field with '97201' on input[name='customer.address.zipCode']
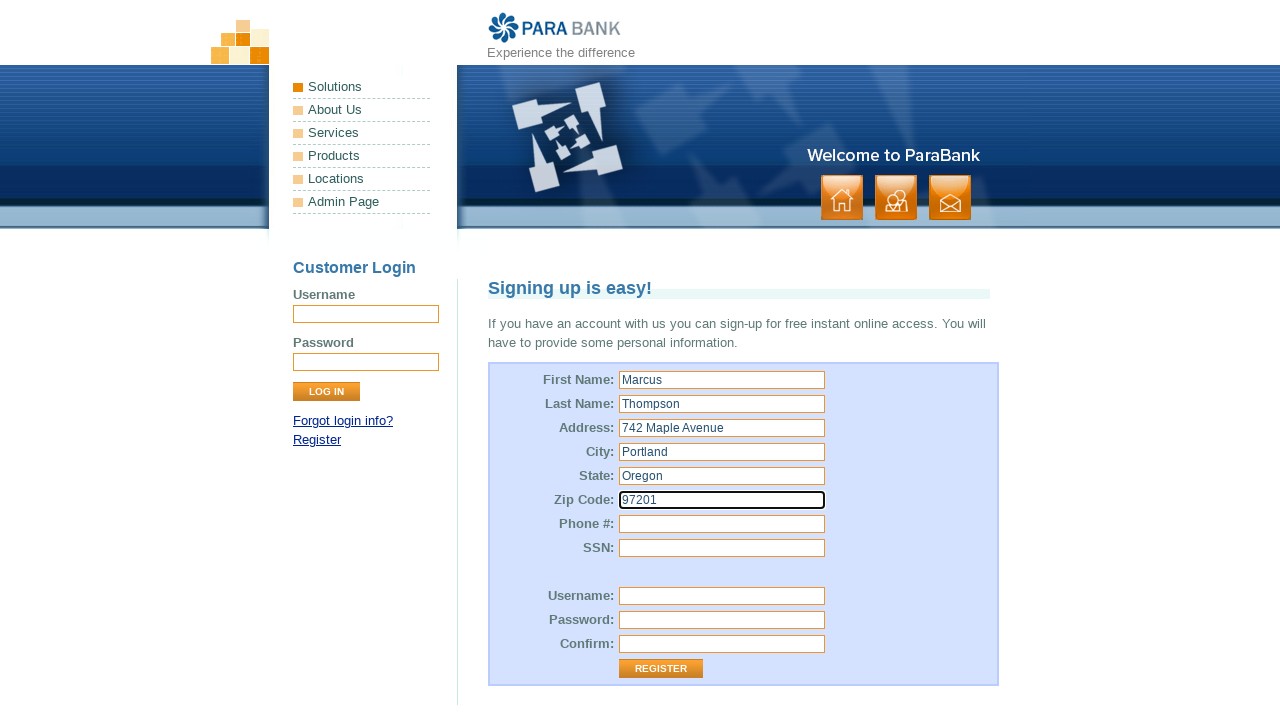

Filled phone number field with '5031234567' on input[name='customer.phoneNumber']
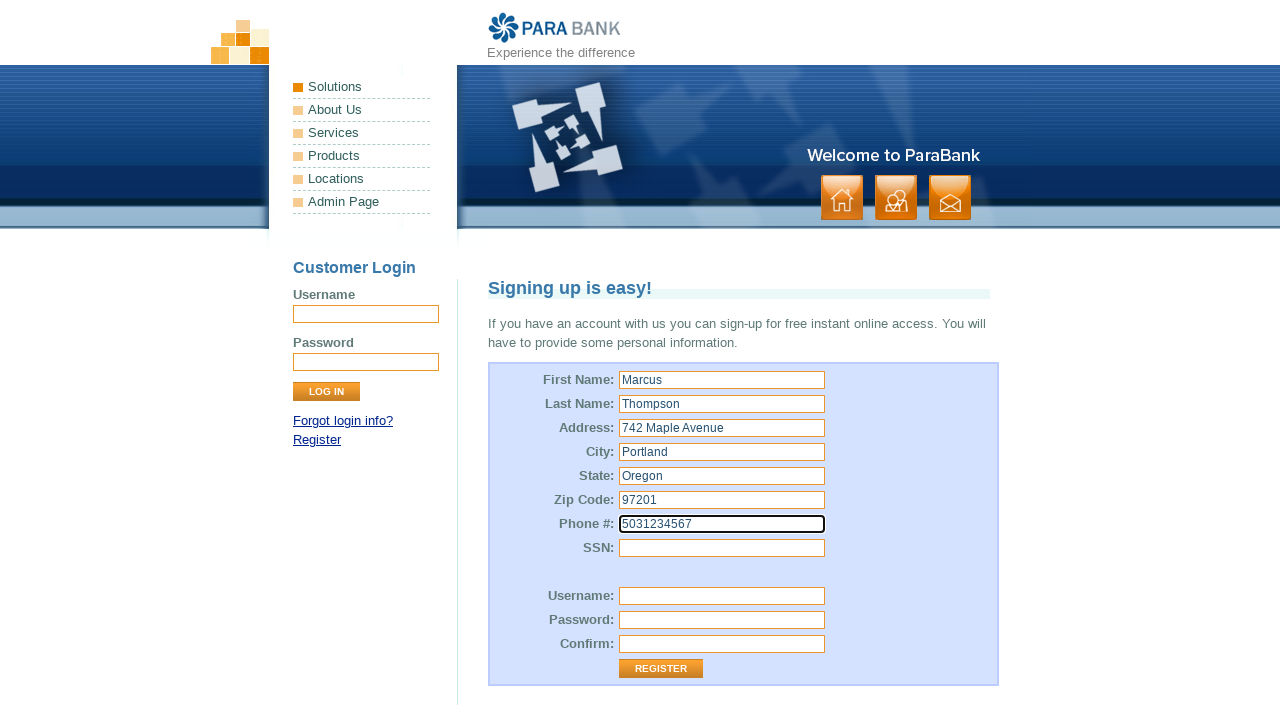

Filled SSN field with '987654321' on input[name='customer.ssn']
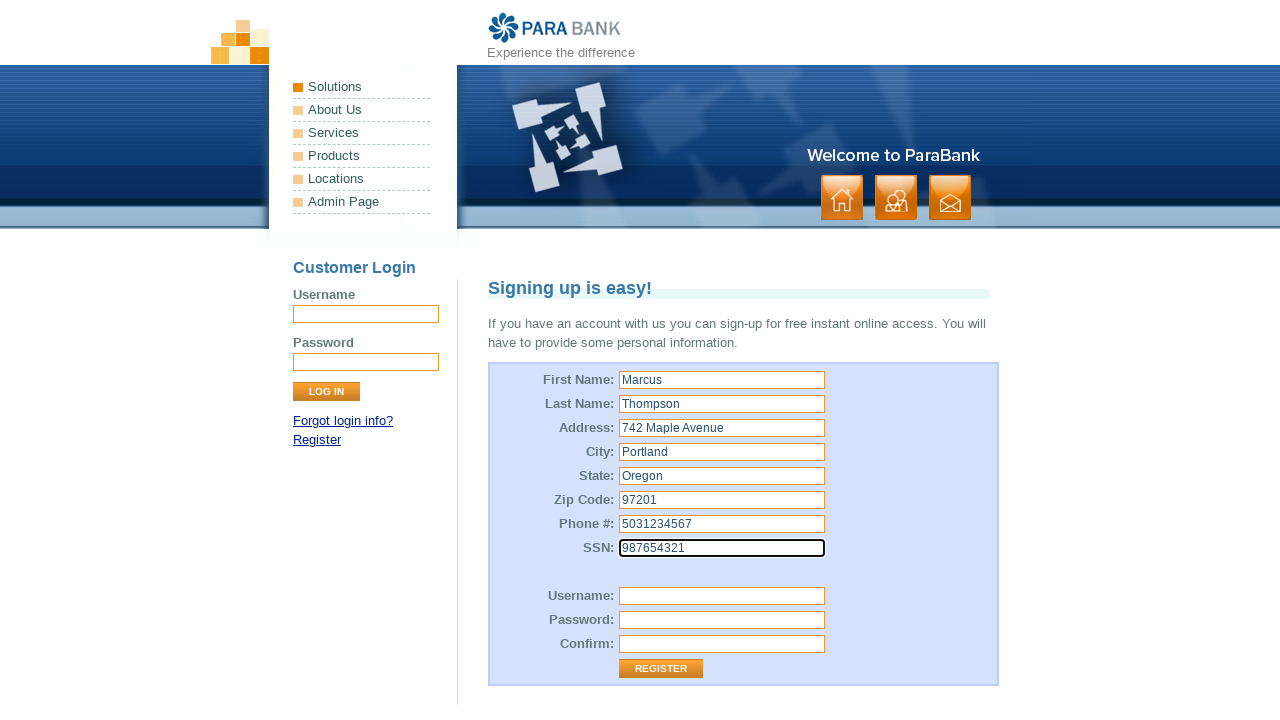

Filled username field with 'mthompson2024' on input[name='customer.username']
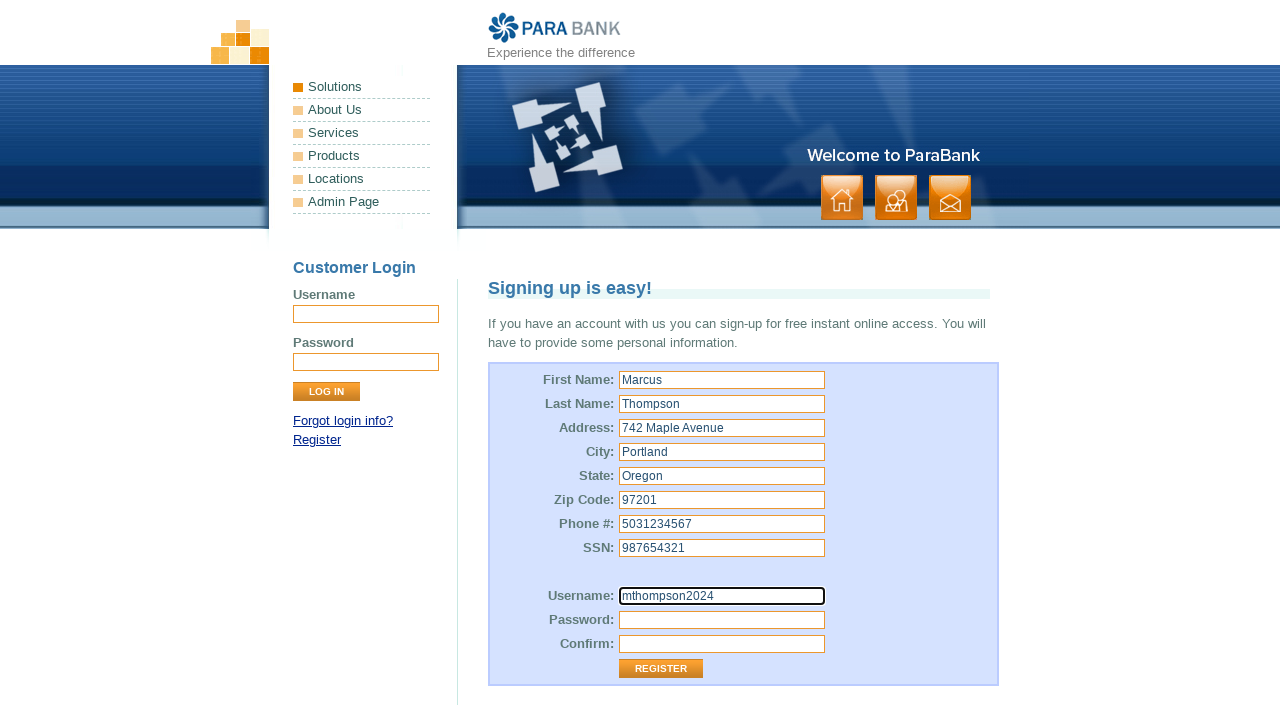

Filled password field with 'SecurePass456' on input[name='customer.password']
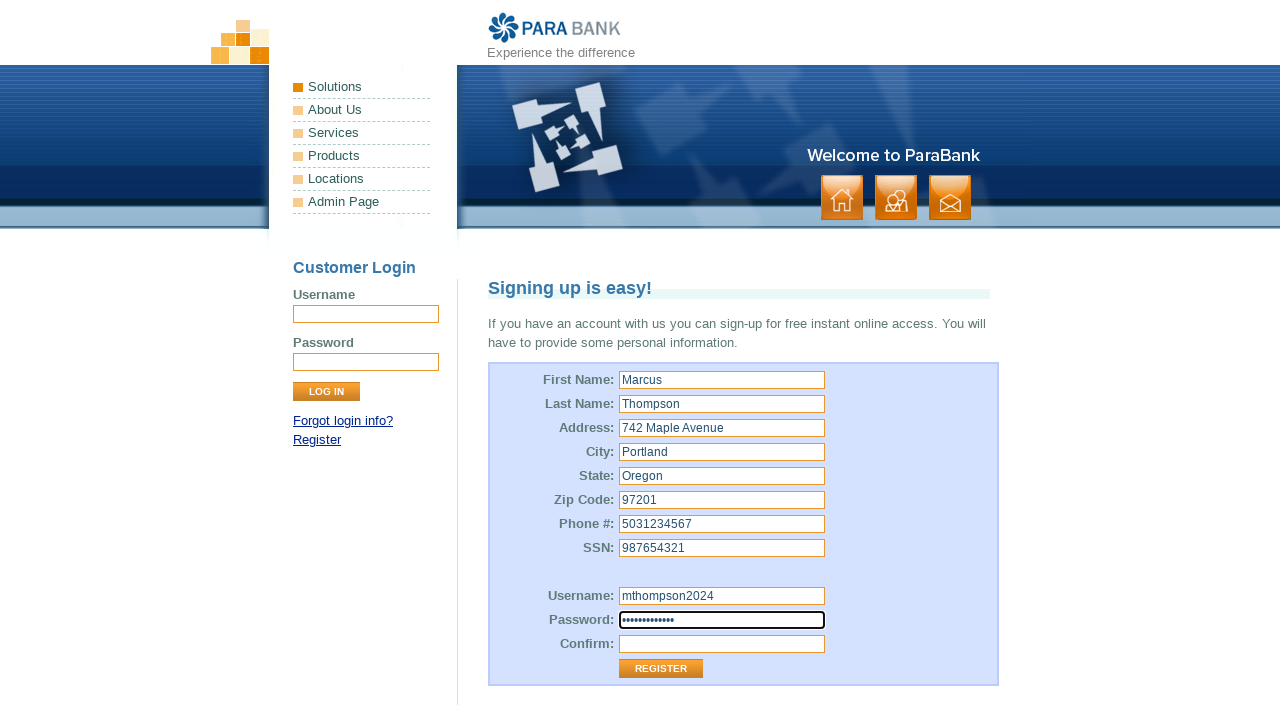

Filled password confirmation field with 'SecurePass456' on input[name='repeatedPassword']
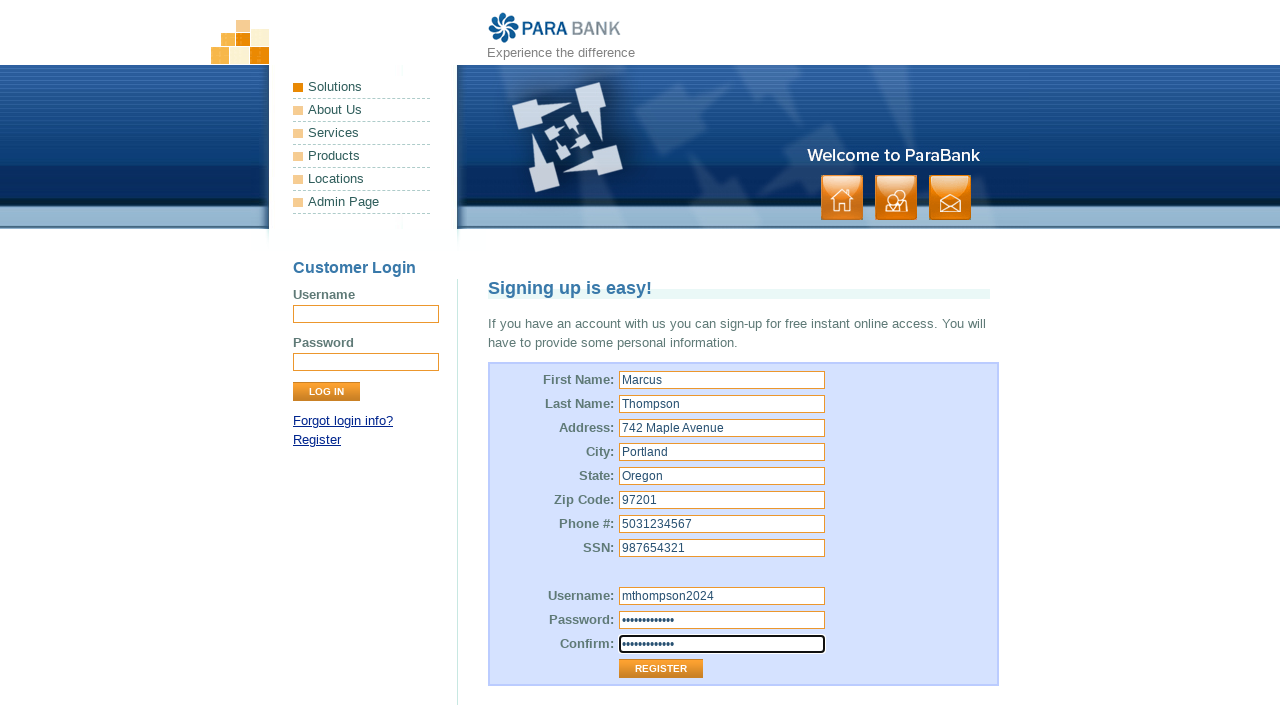

Clicked Register button to submit the registration form at (661, 669) on input[value='Register']
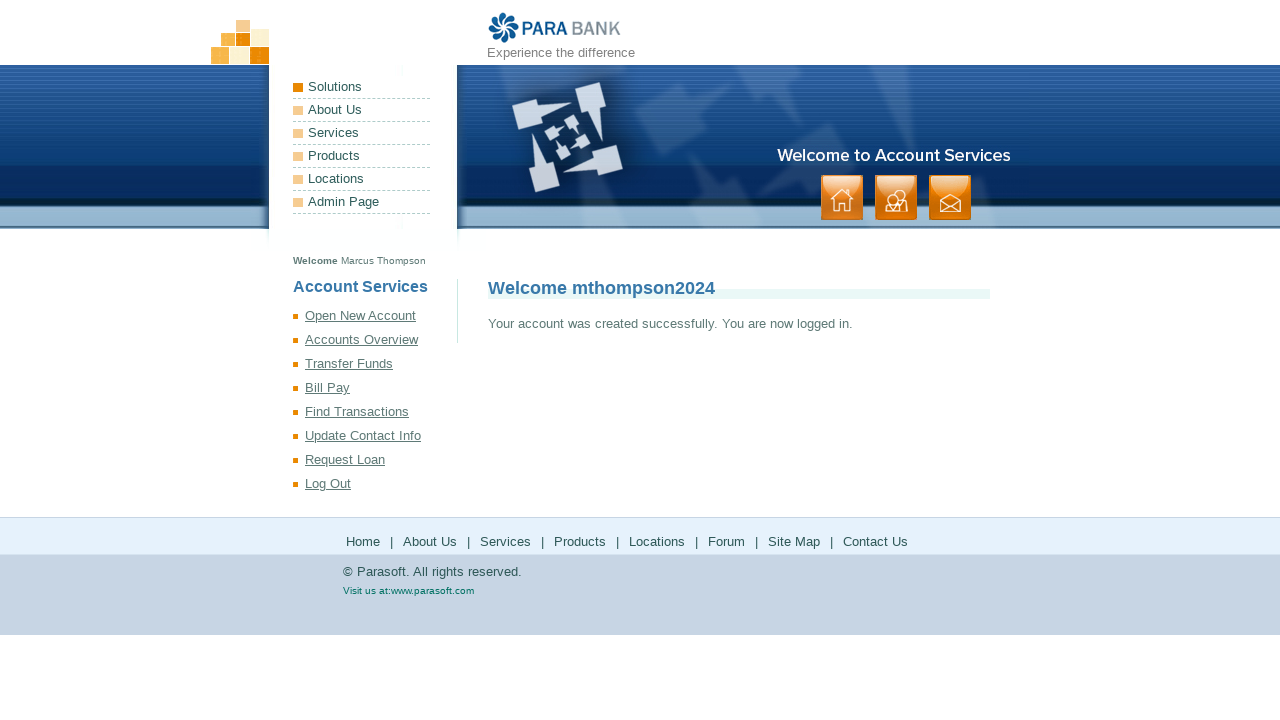

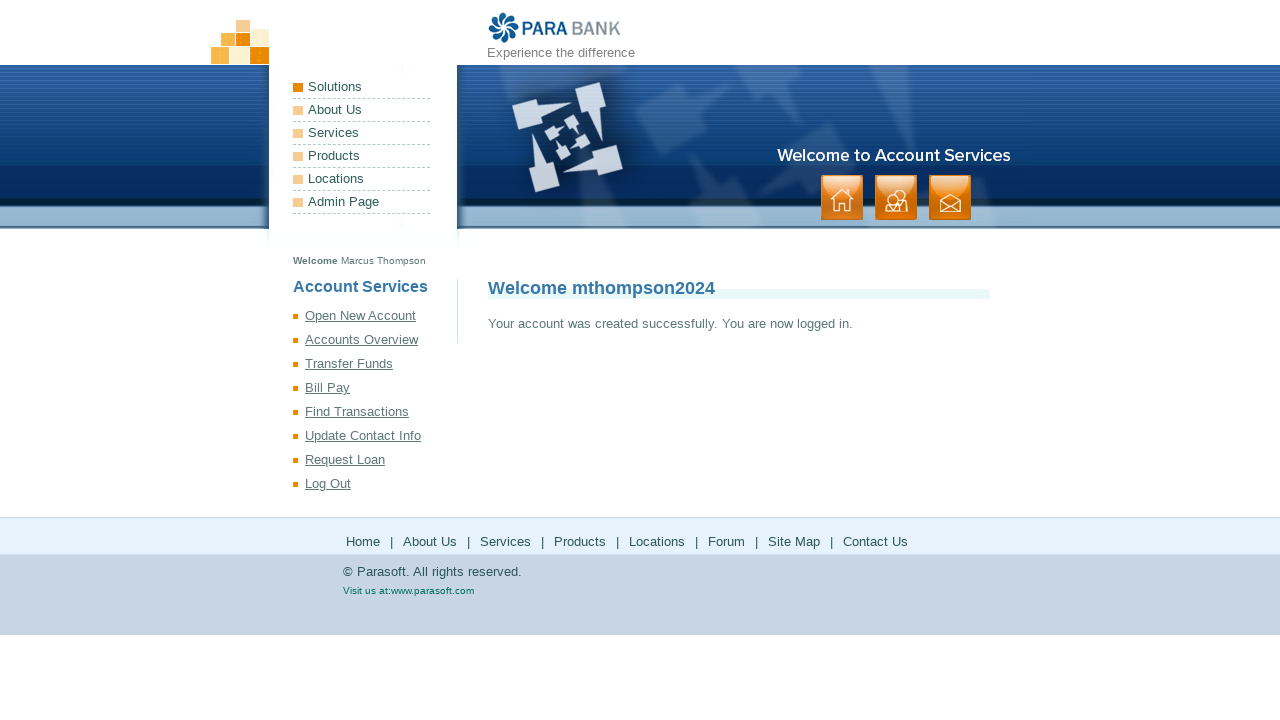